Tests successful login by entering correct credentials and verifying the success message

Starting URL: https://training-support.net/webelements/login-form/

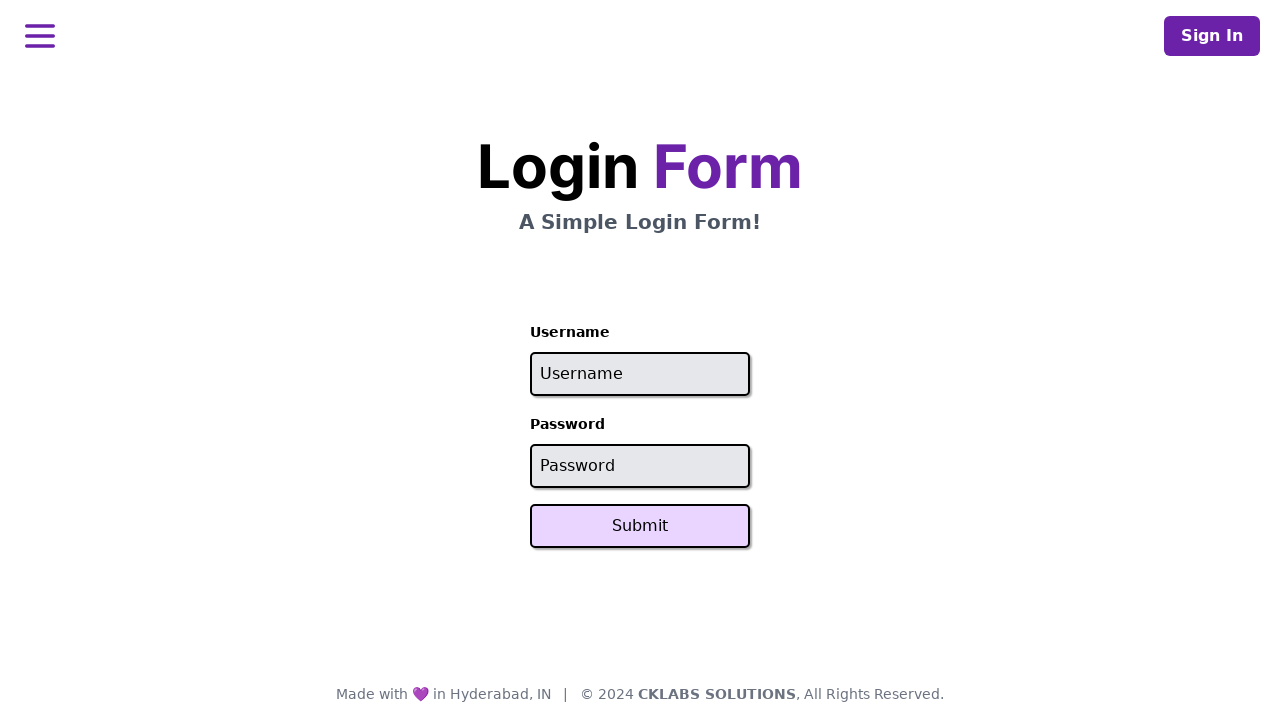

Cleared username field on #username
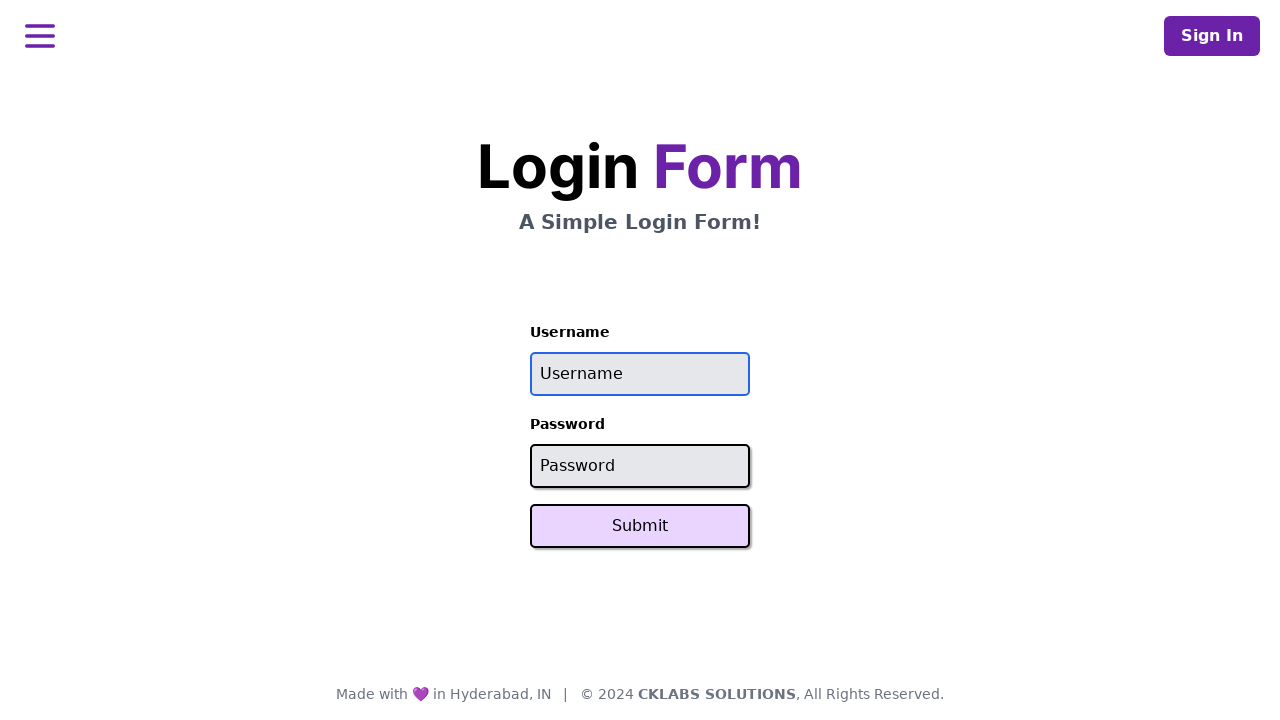

Entered 'admin' in username field on #username
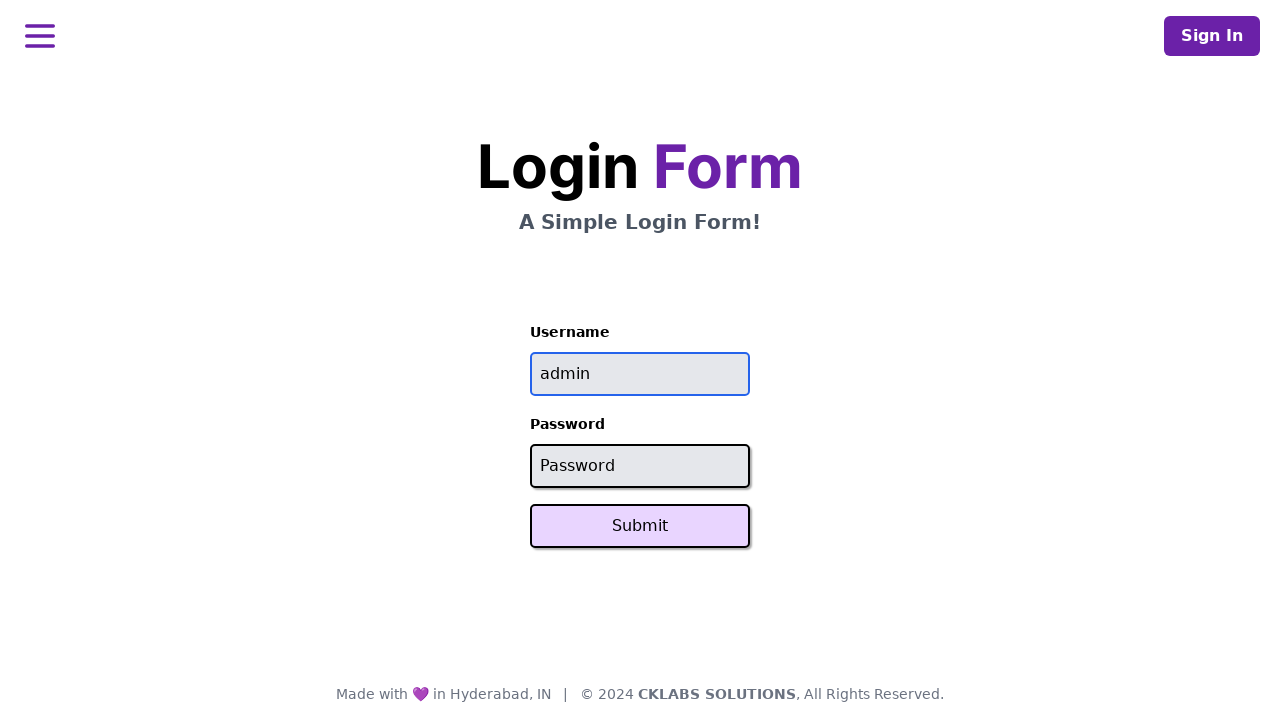

Cleared password field on #password
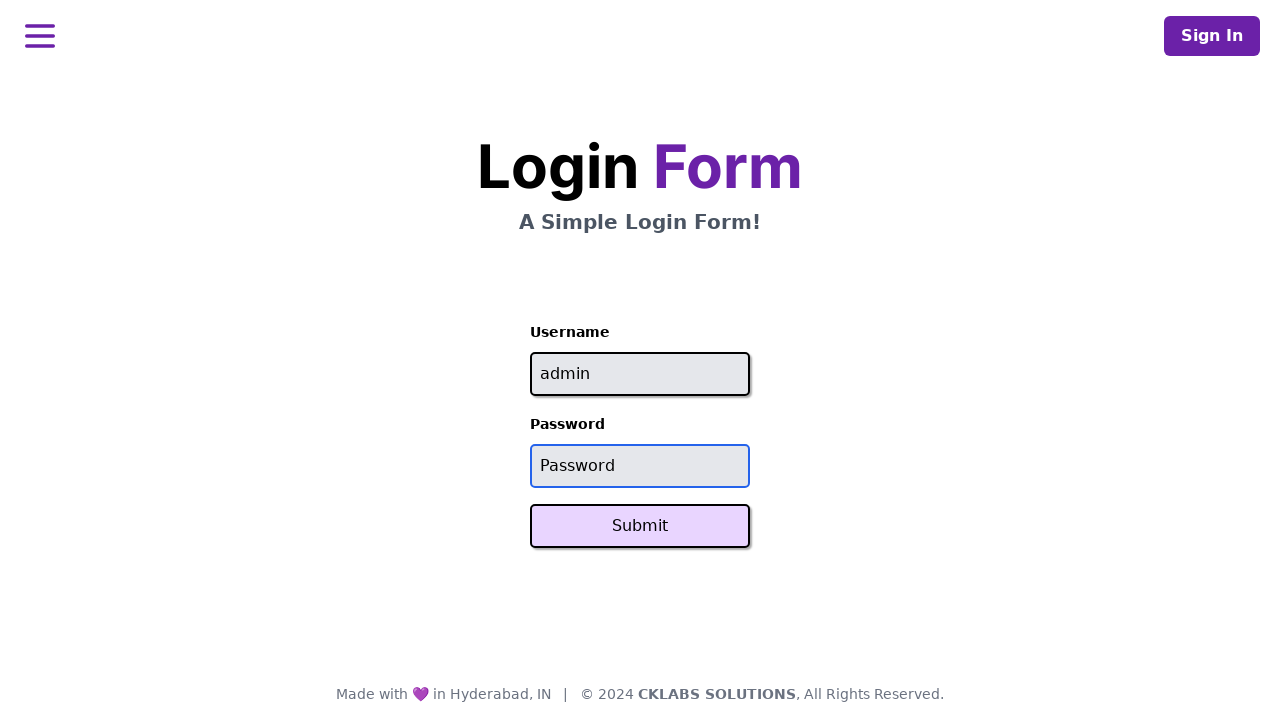

Entered 'password' in password field on #password
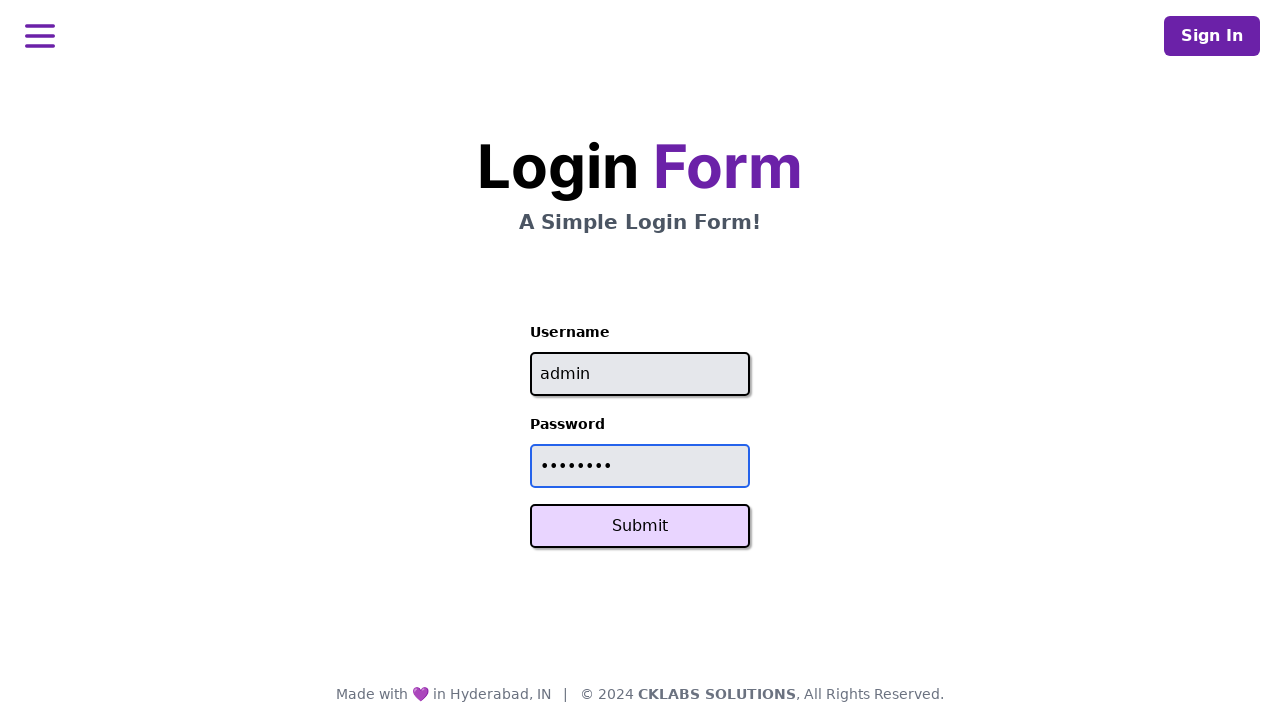

Clicked Submit button at (640, 526) on button:has-text('Submit')
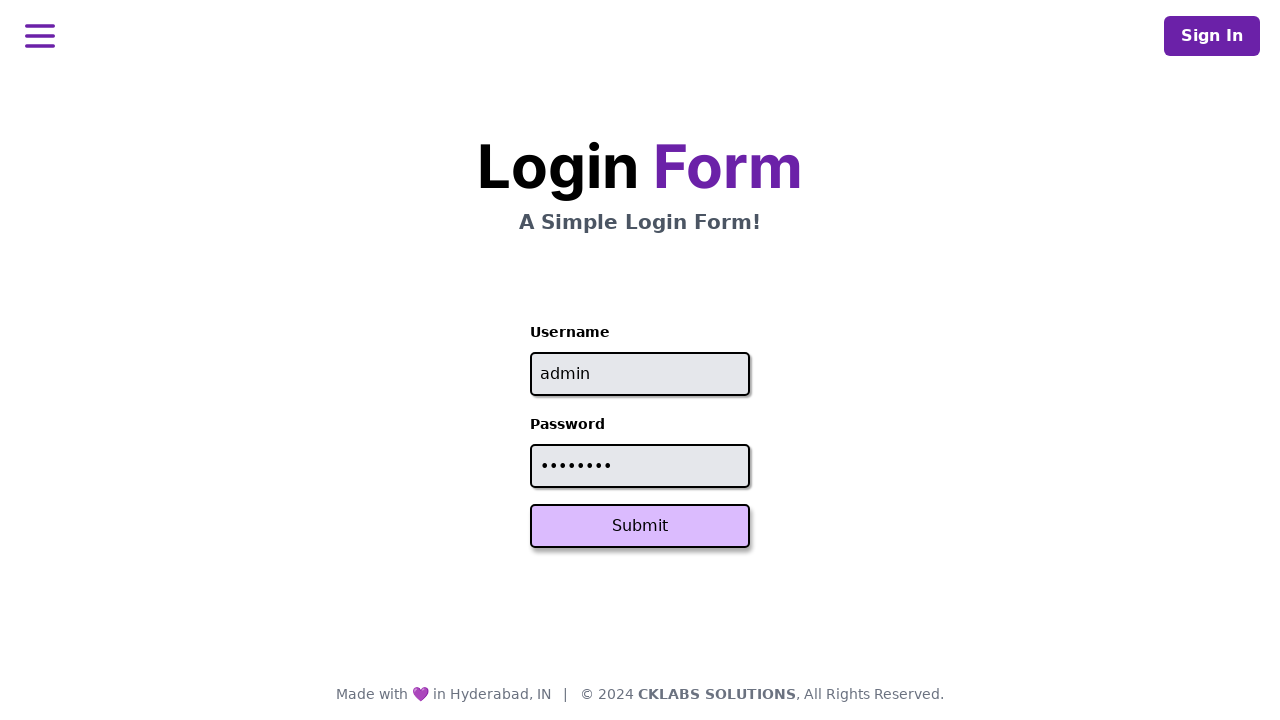

Success message element loaded and text retrieved
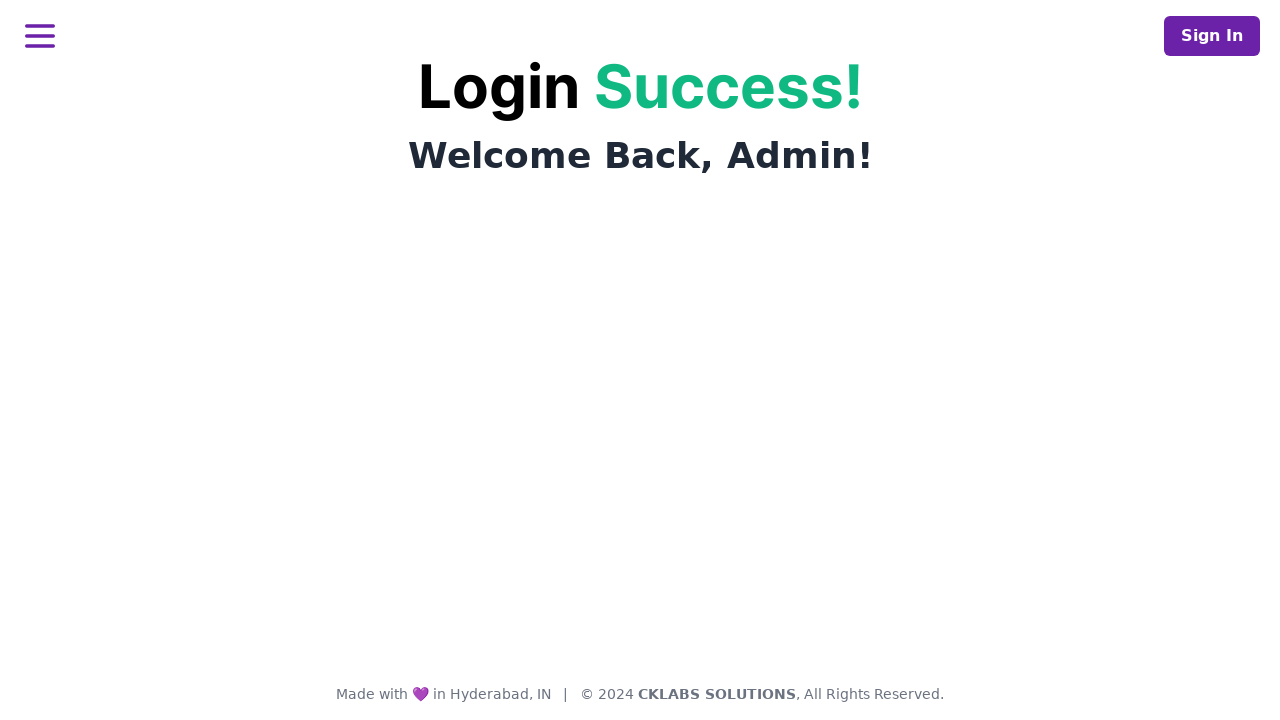

Verified success message text is 'Login Success!'
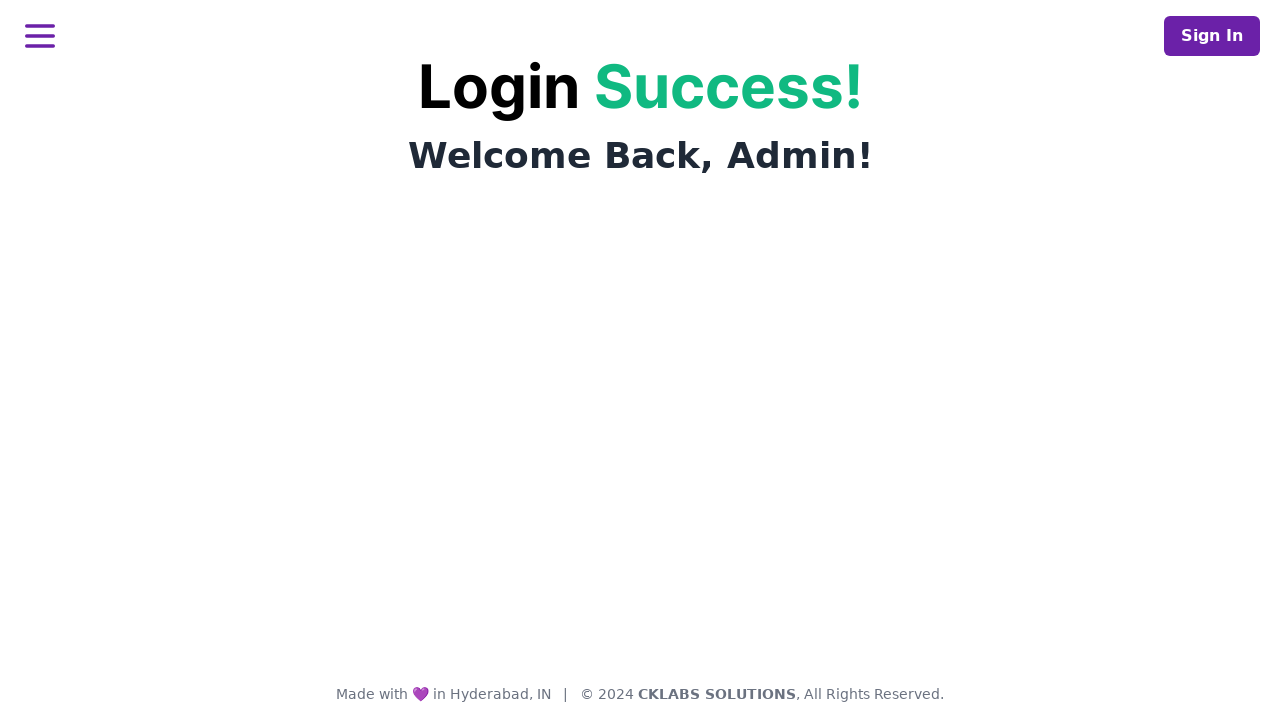

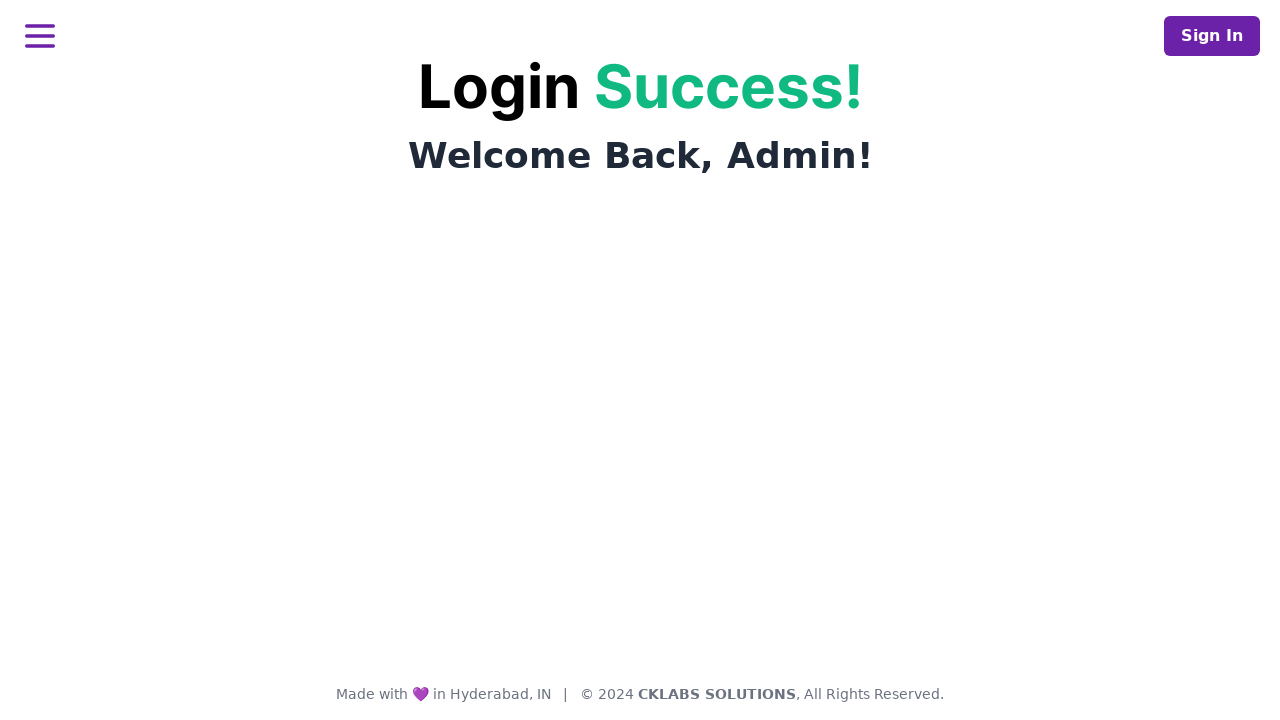